Tests the jQuery UI draggable demo page by switching to the demo iframe, retrieving text from the draggable element, then switching back and clicking the Download link.

Starting URL: http://jqueryui.com/draggable/

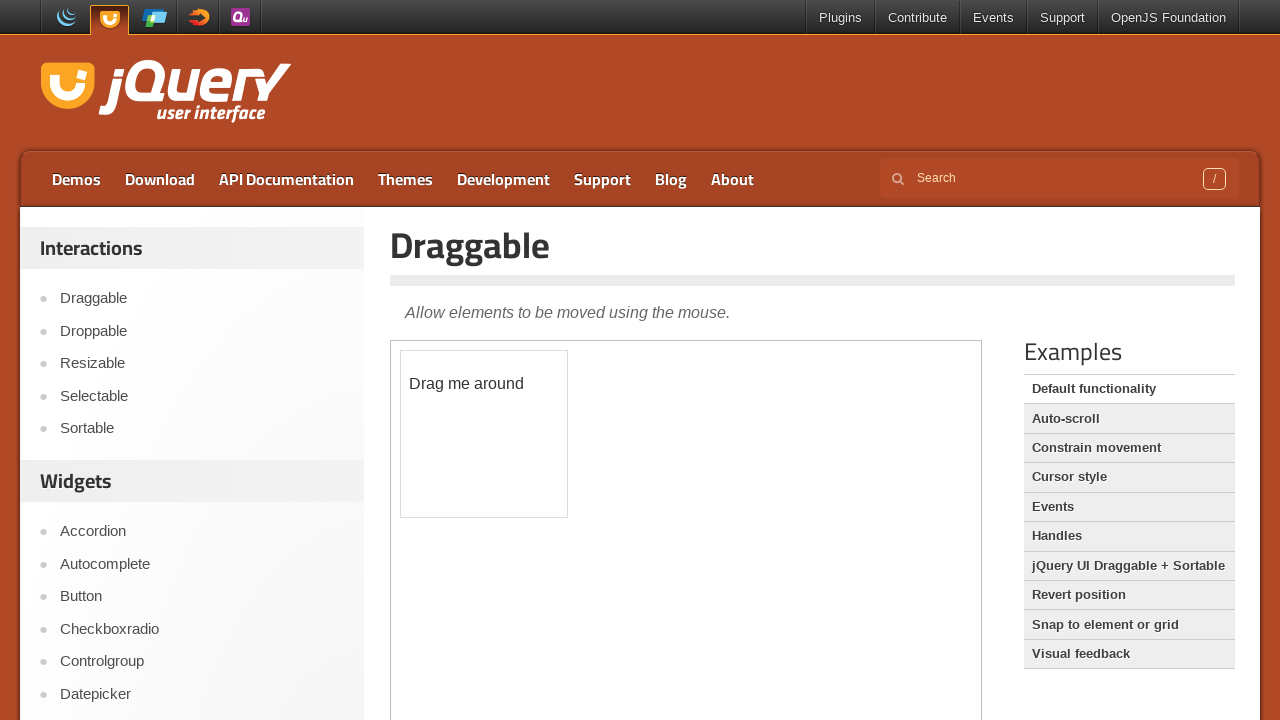

Set viewport size to 1920x1080
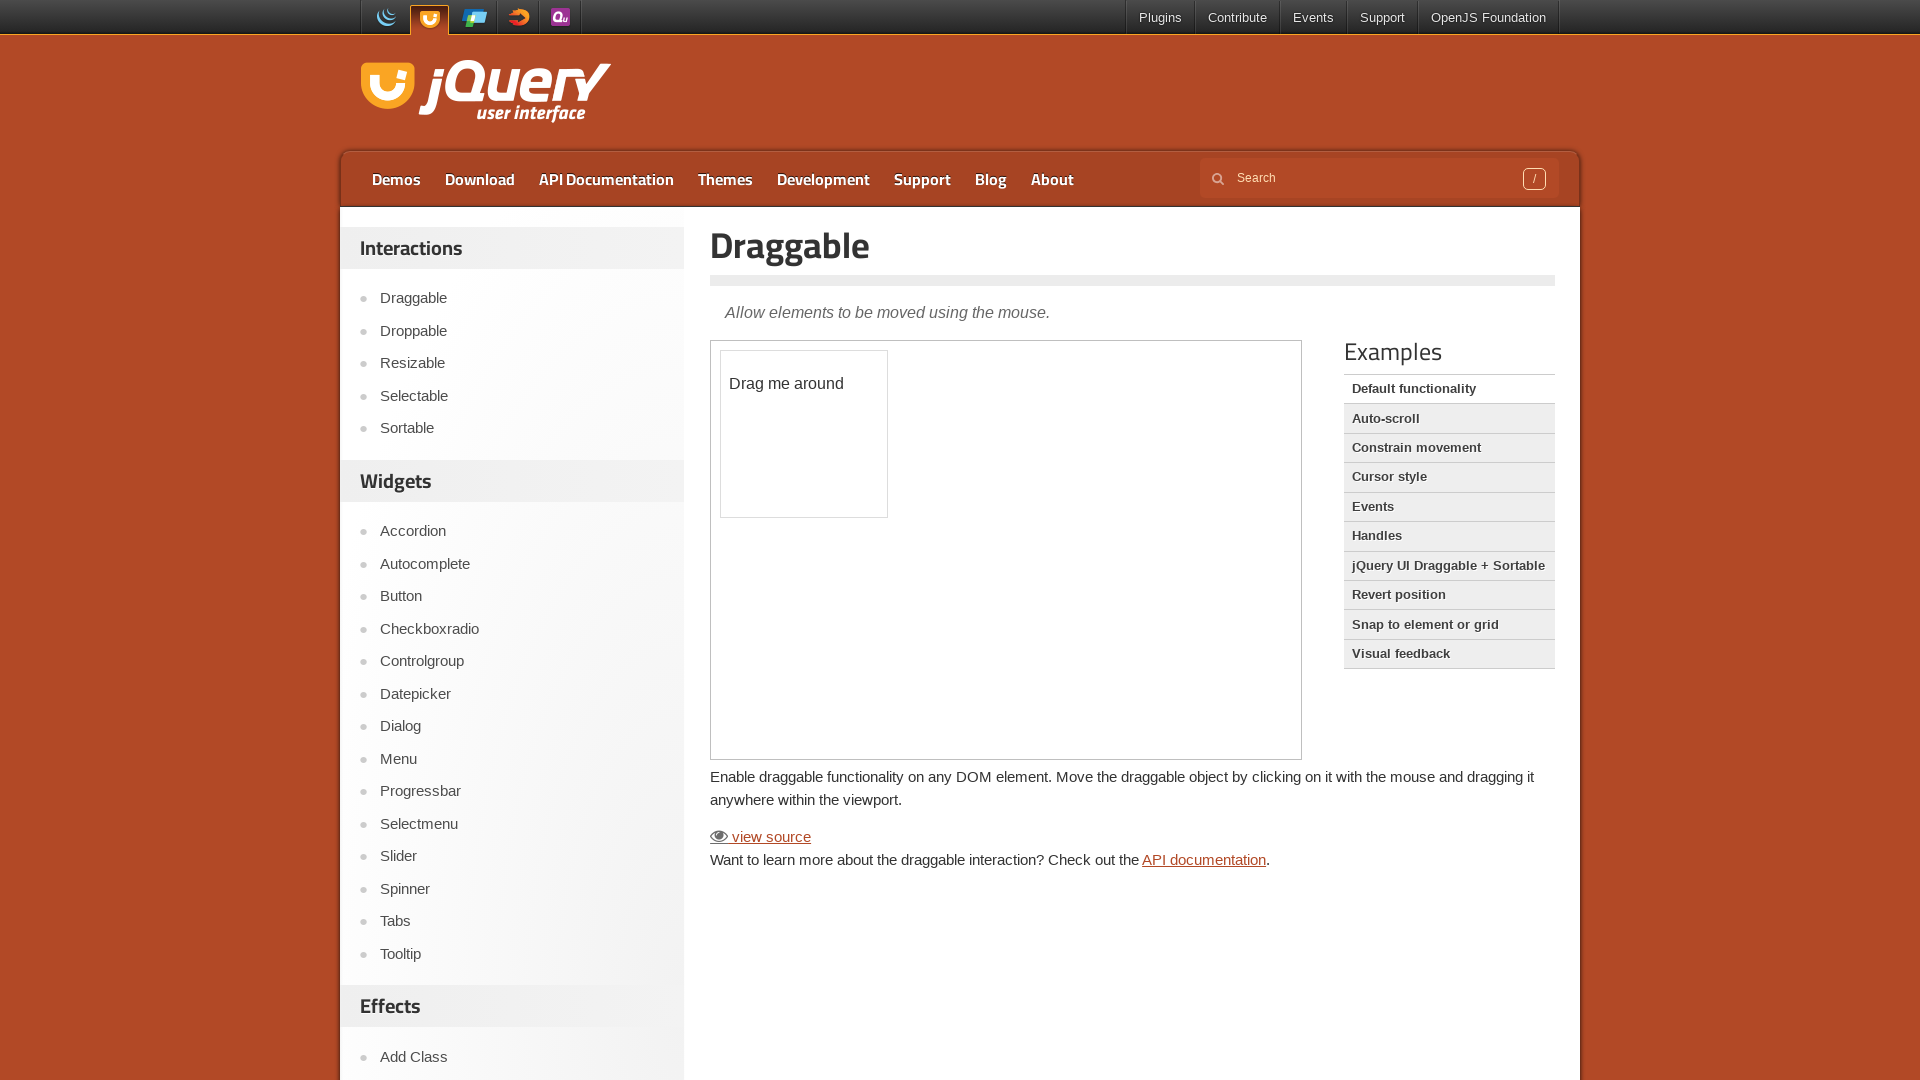

Located the demo iframe
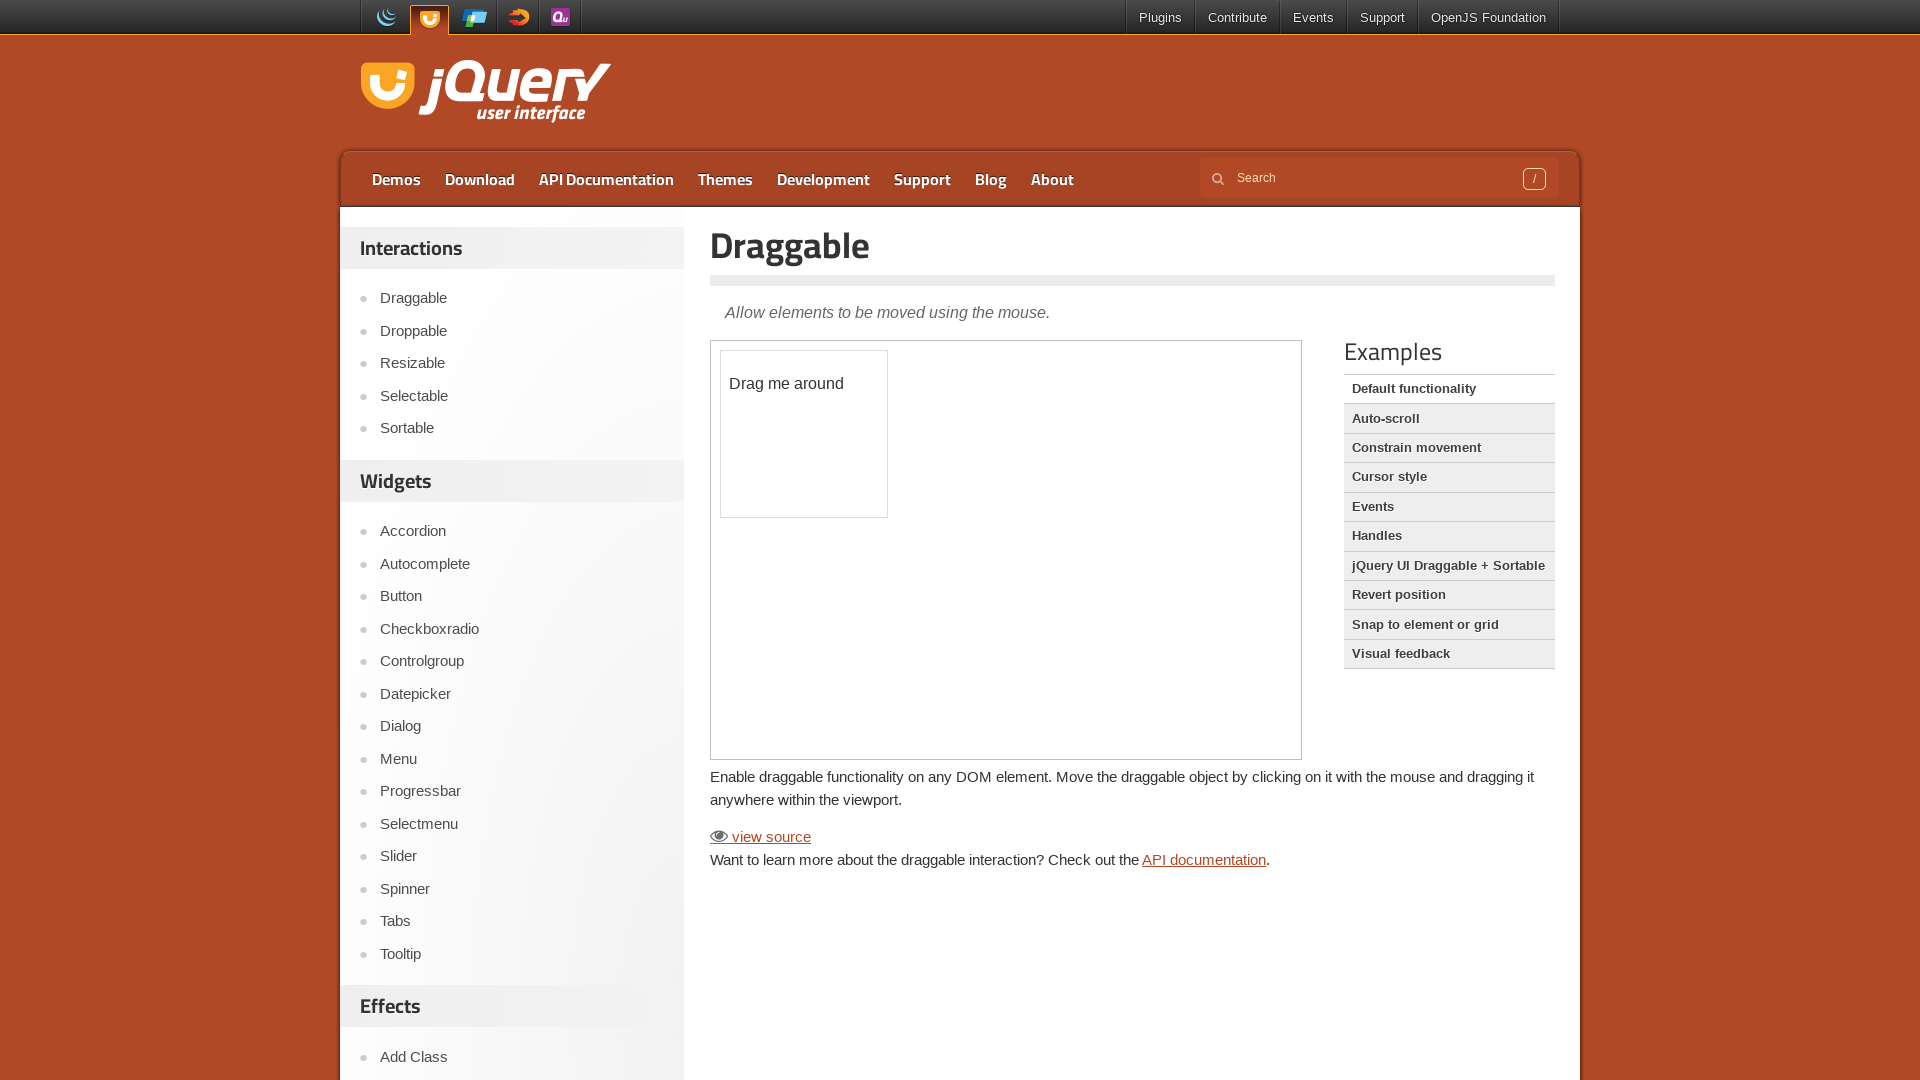

Retrieved text from draggable element: '
	Drag me around
'
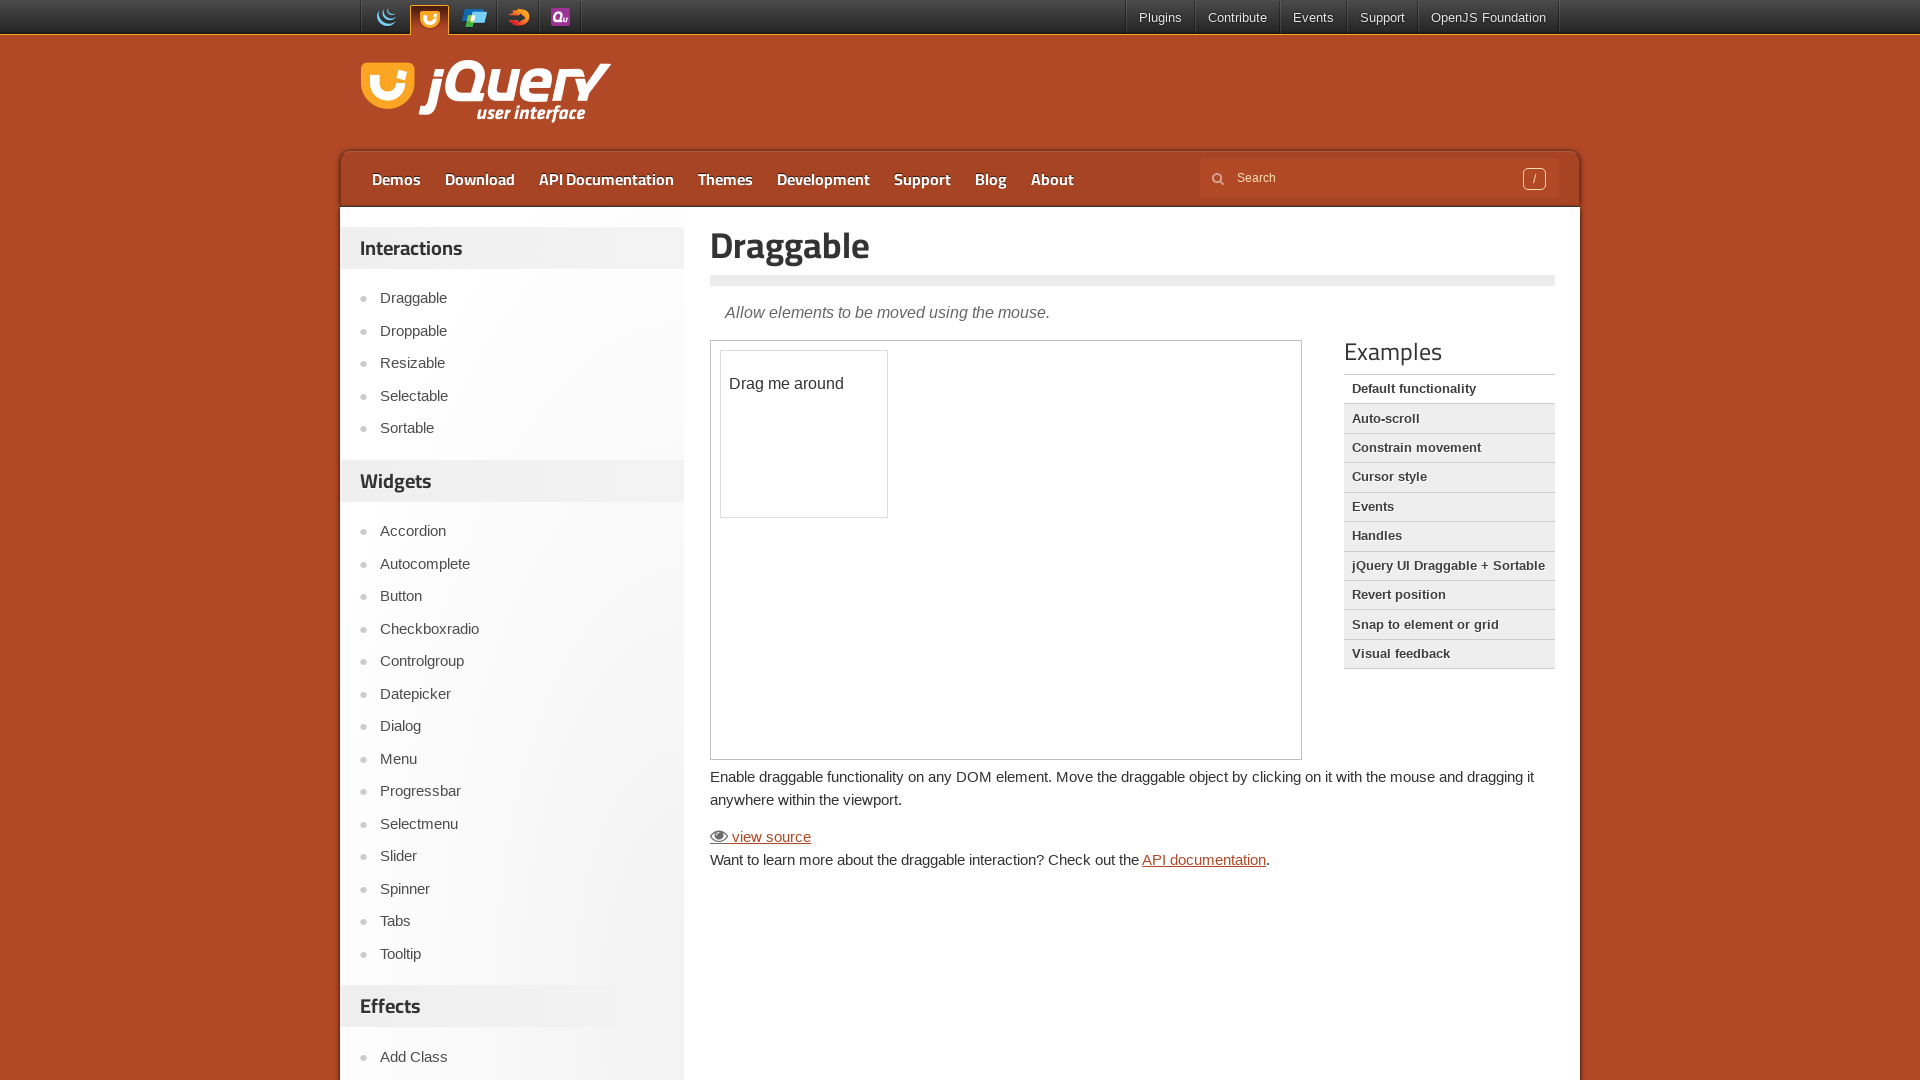

Clicked the Download link at (480, 179) on a:has-text('Download')
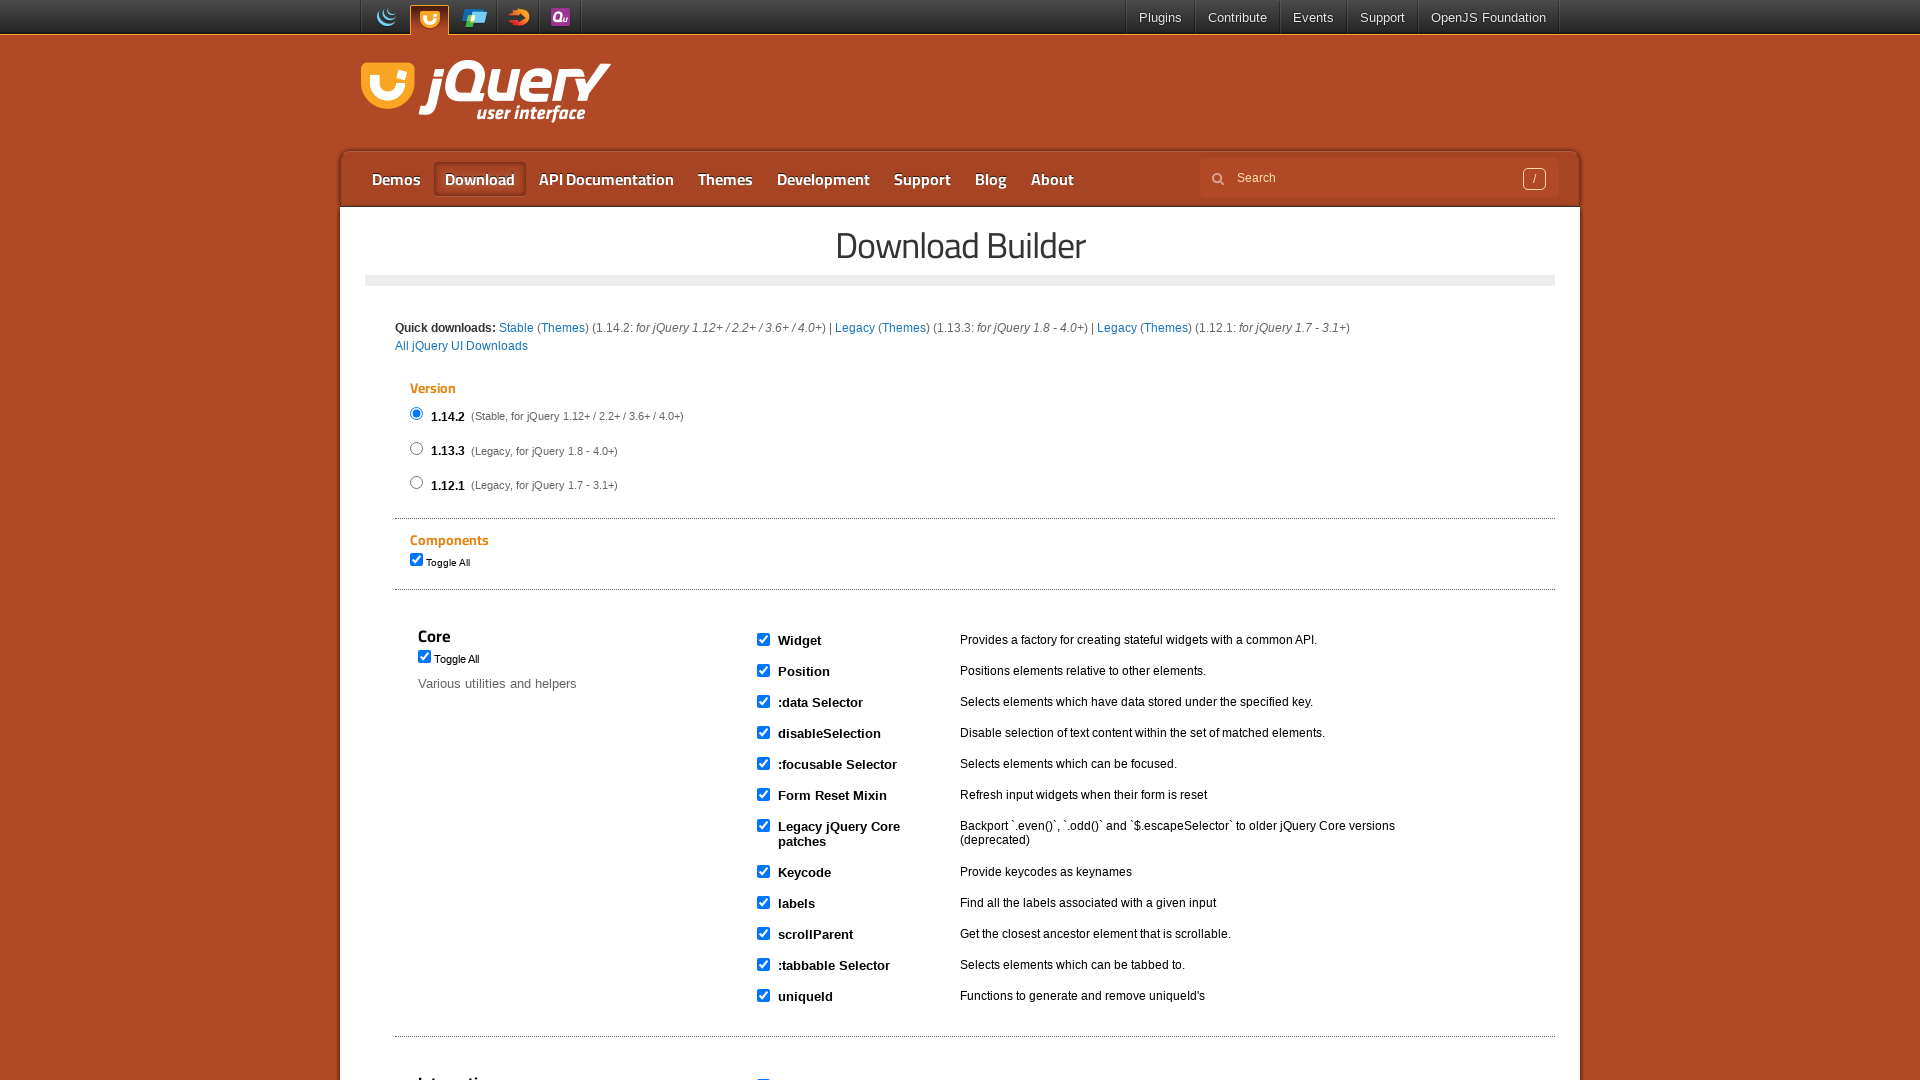

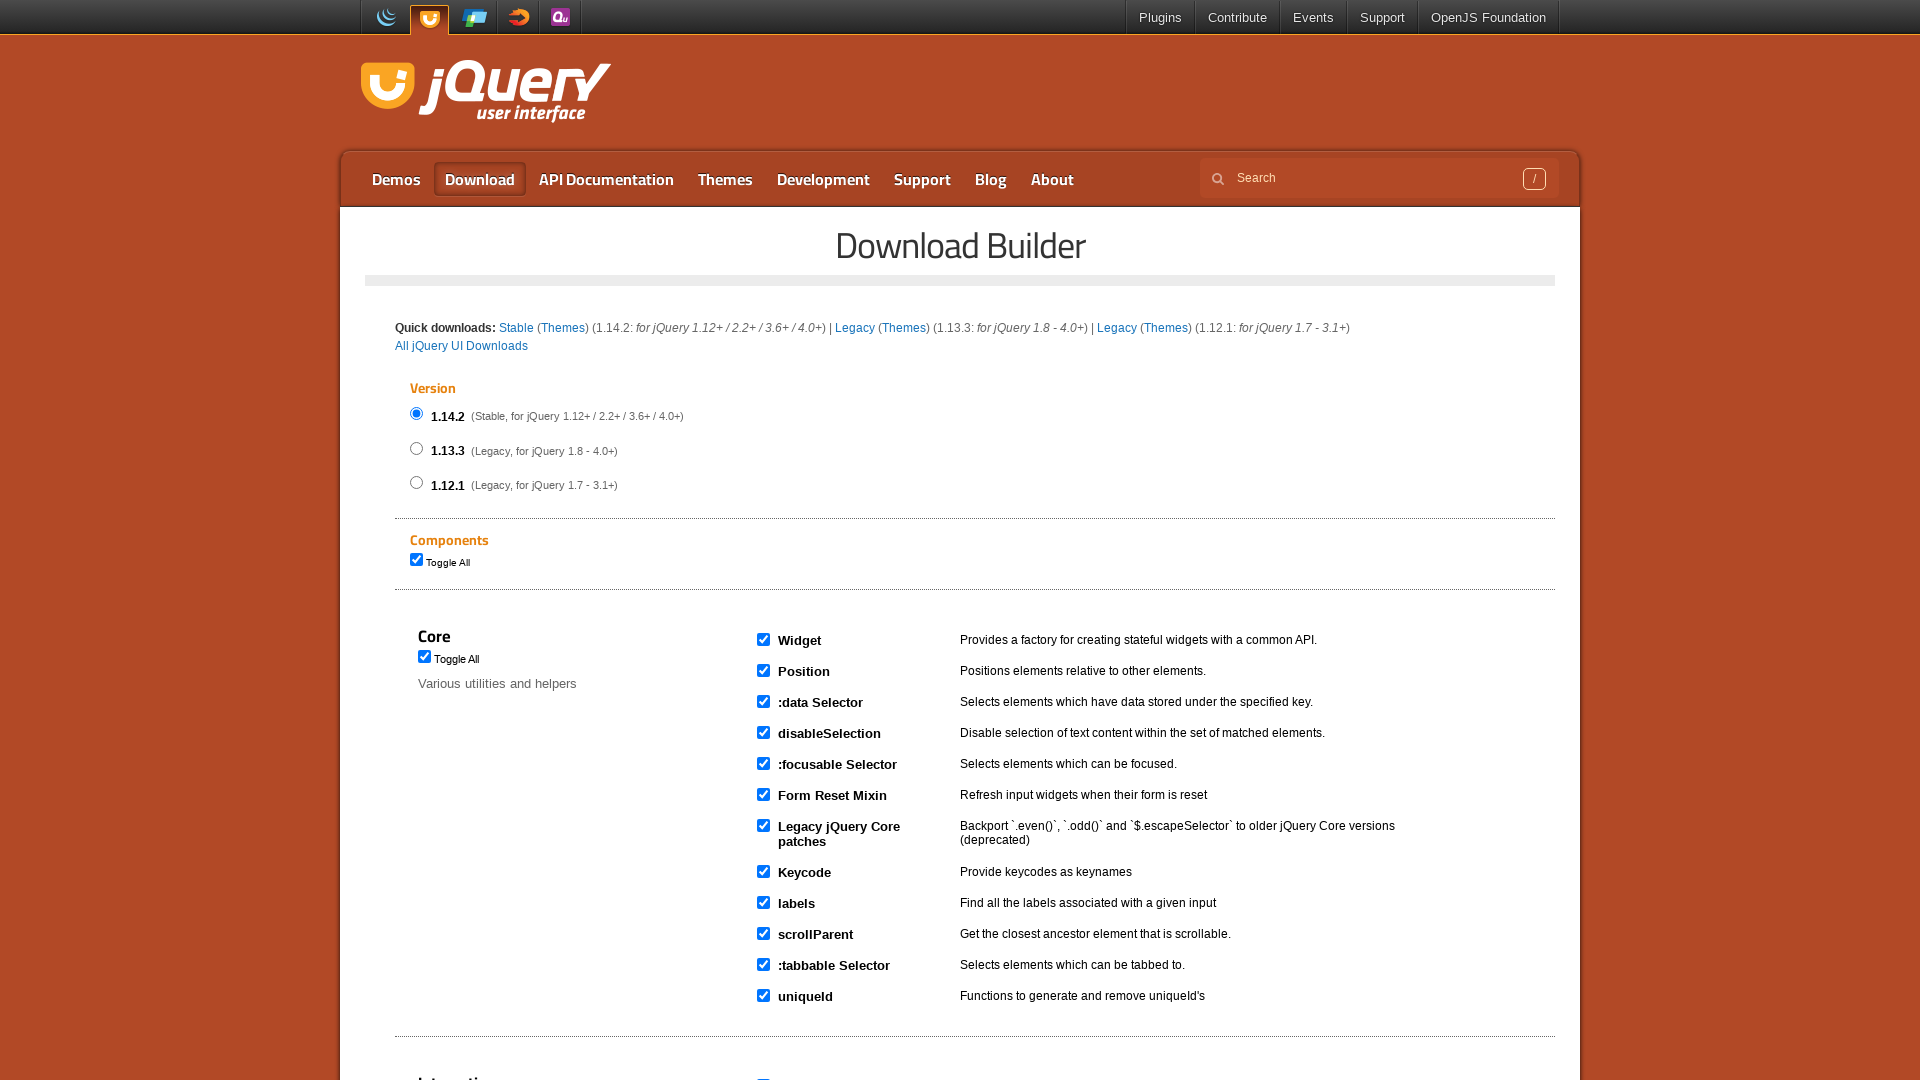